Tests drag and drop functionality on jQuery UI's droppable demo page by dragging an element onto a drop target and verifying the text changes from "Drop here" to "Dropped!"

Starting URL: https://jqueryui.com/droppable/

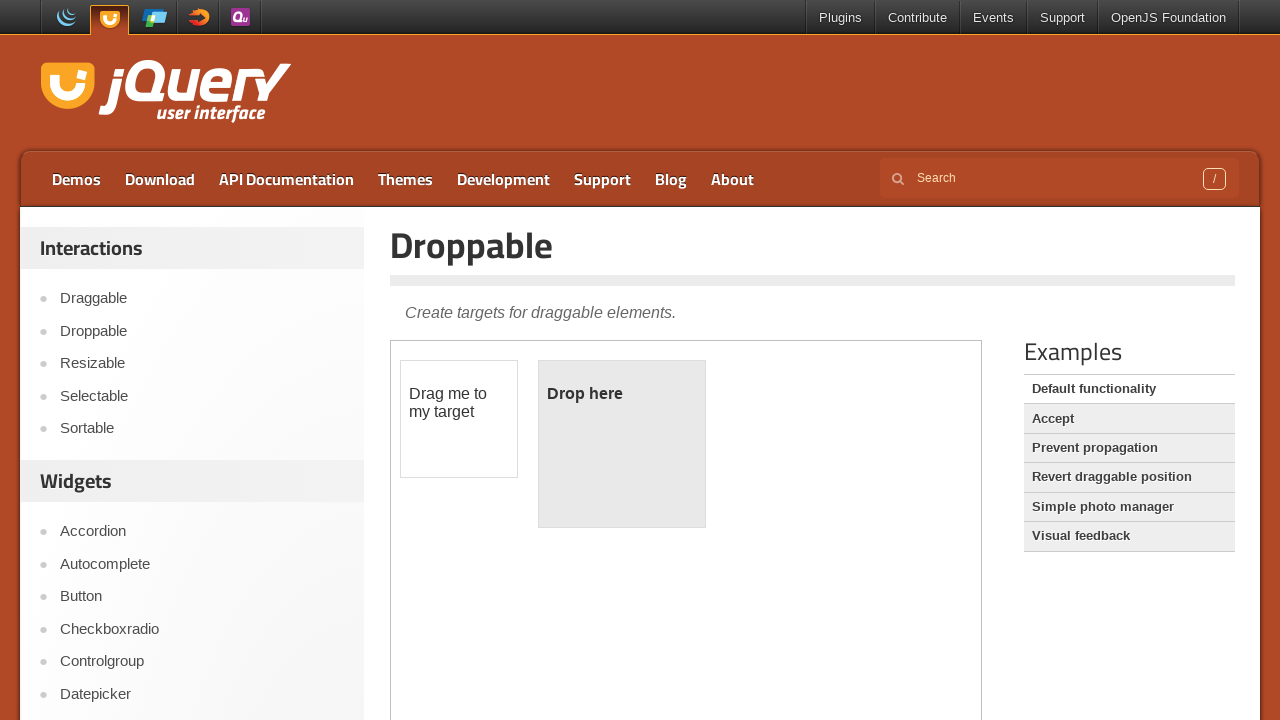

Waited for page to fully load (domcontentloaded state)
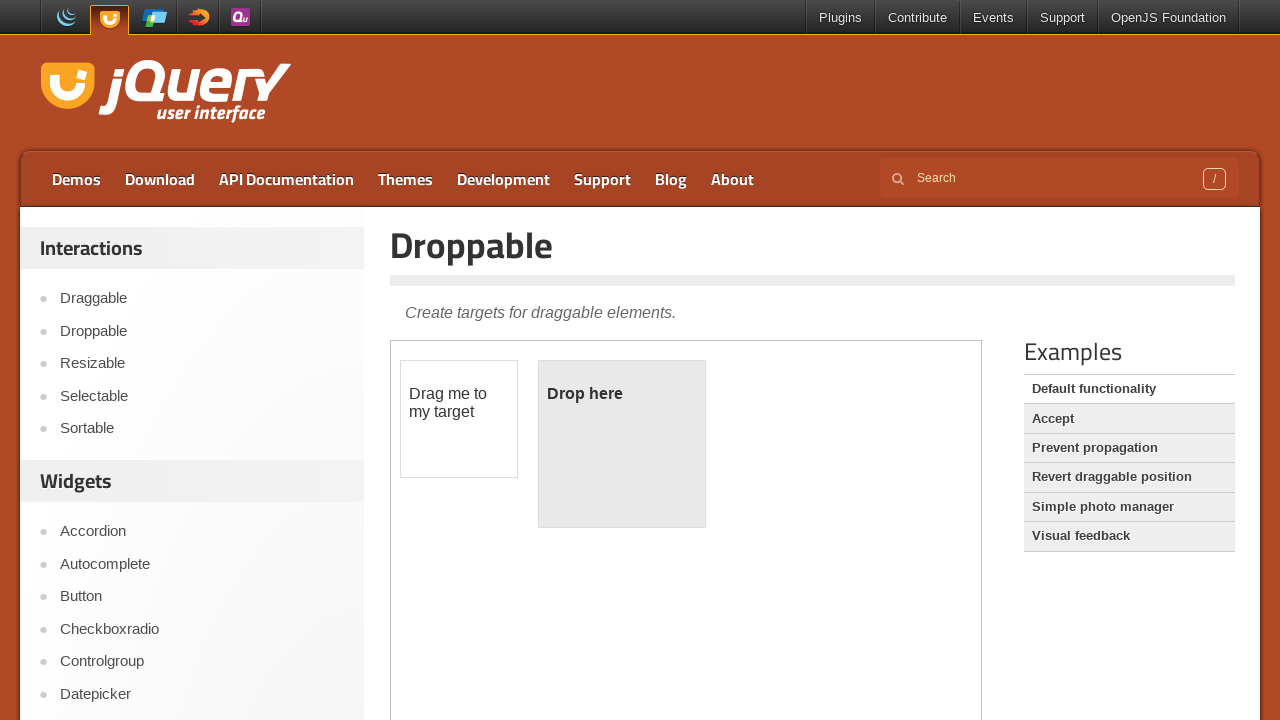

Located the demo iframe (iframe.demo-frame)
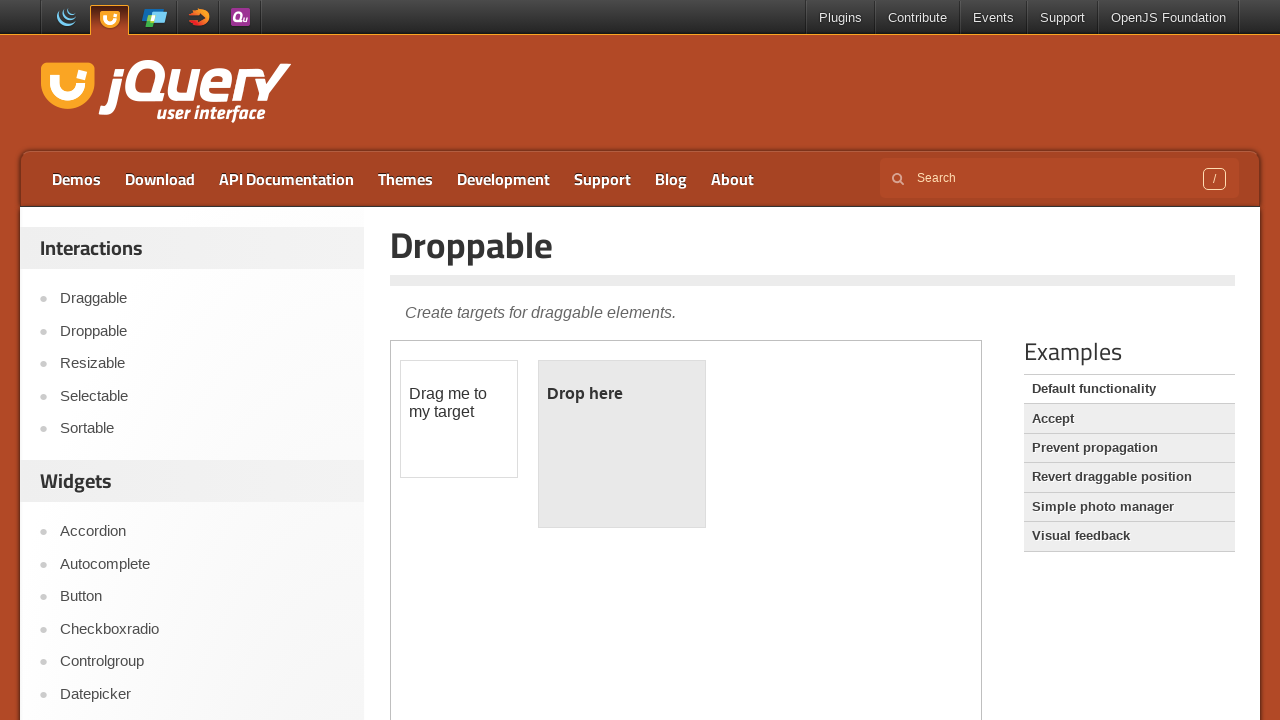

Located the drop target element (#droppable)
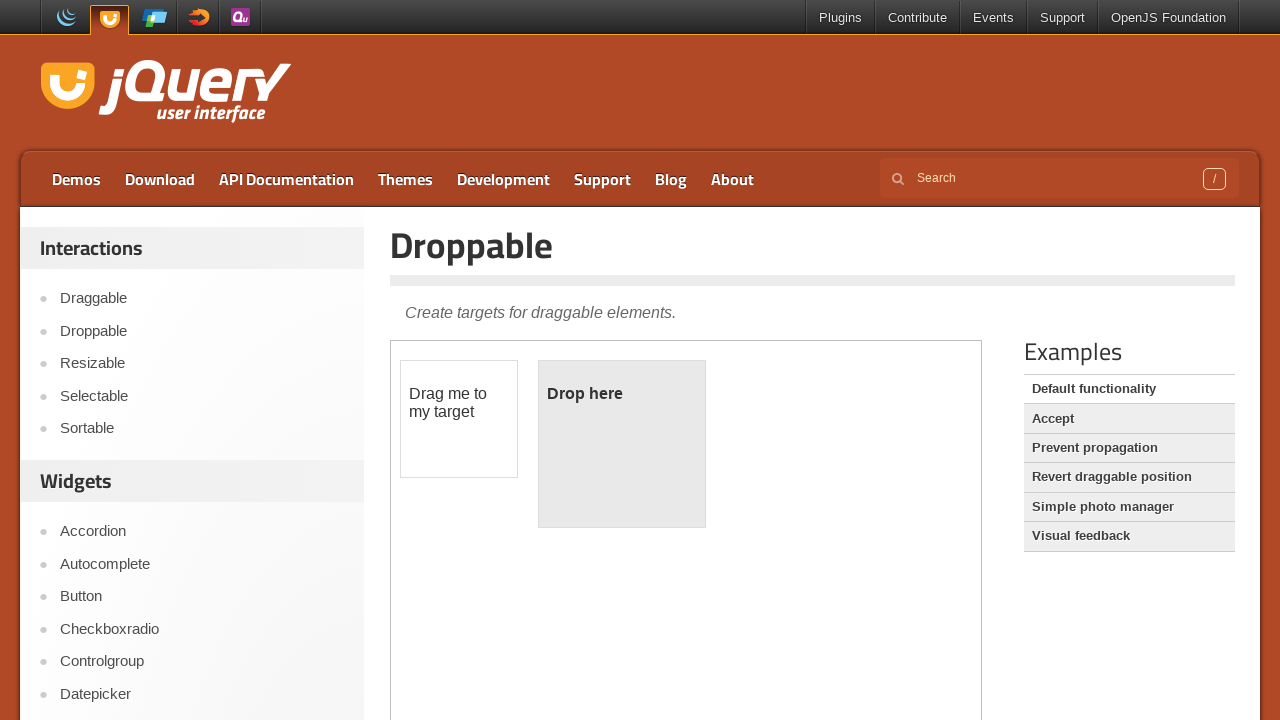

Drop target element is visible and ready
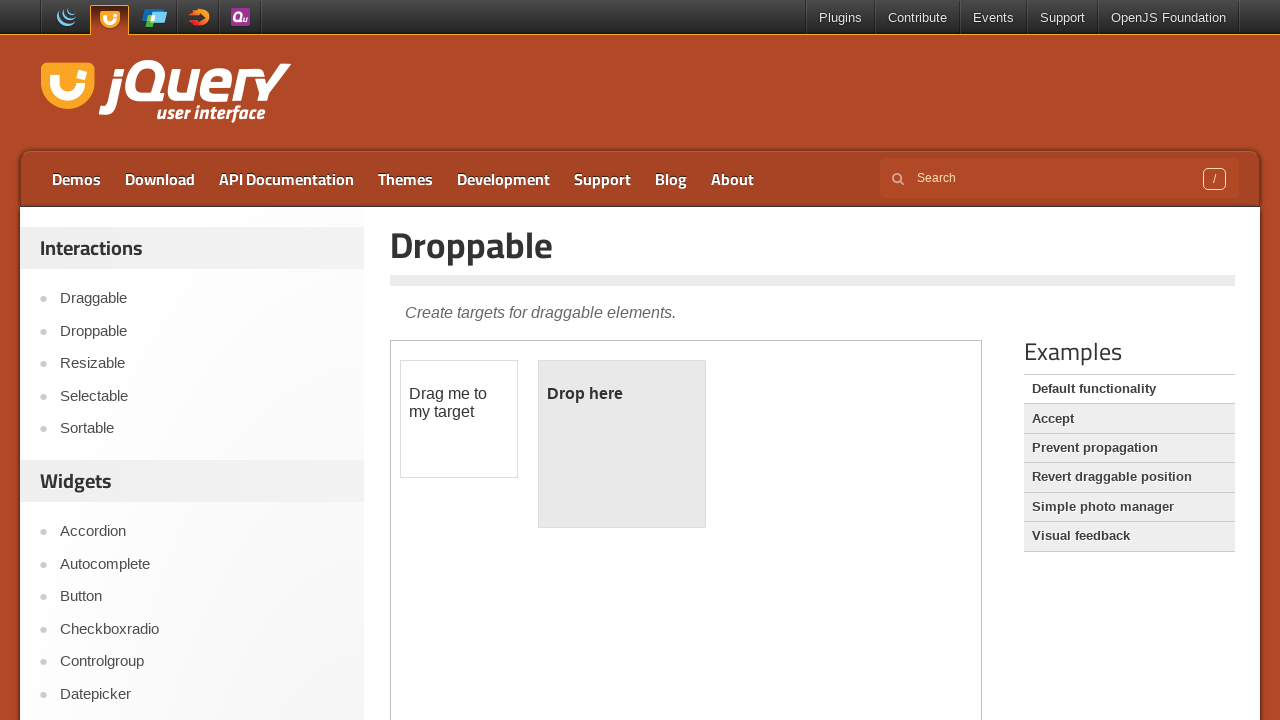

Located the draggable source element (#draggable)
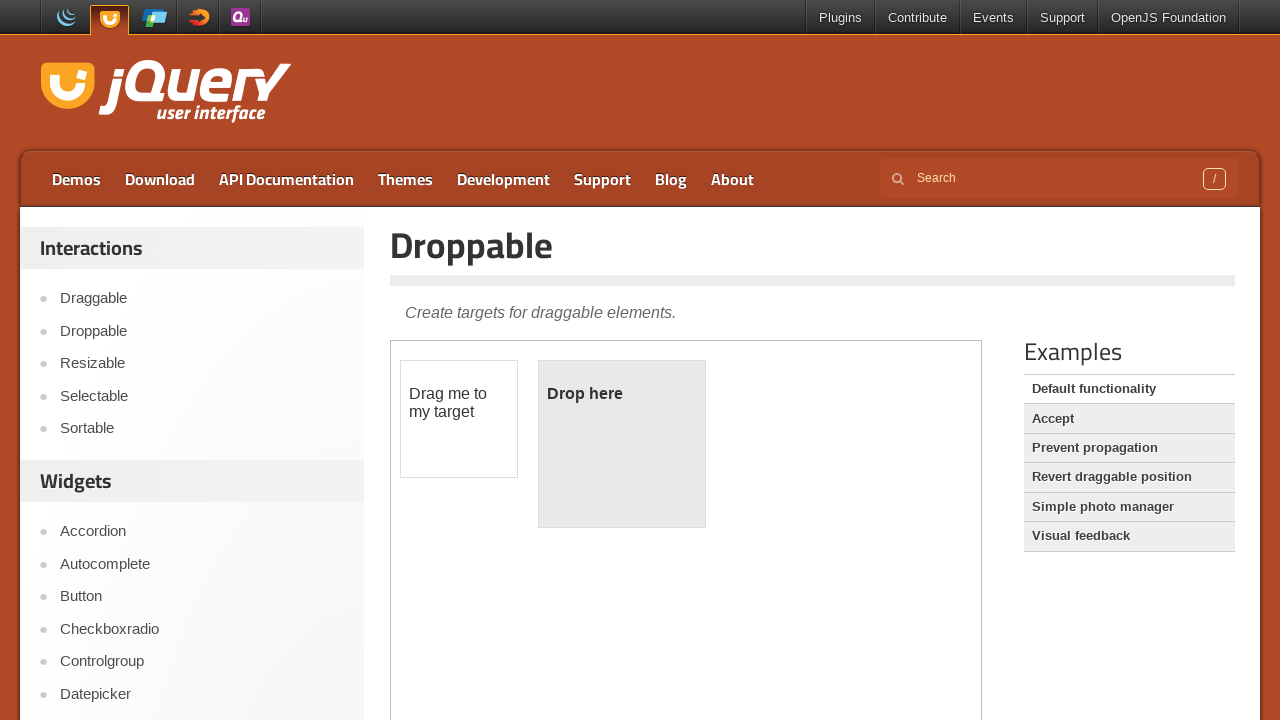

Located the droppable target element (#droppable)
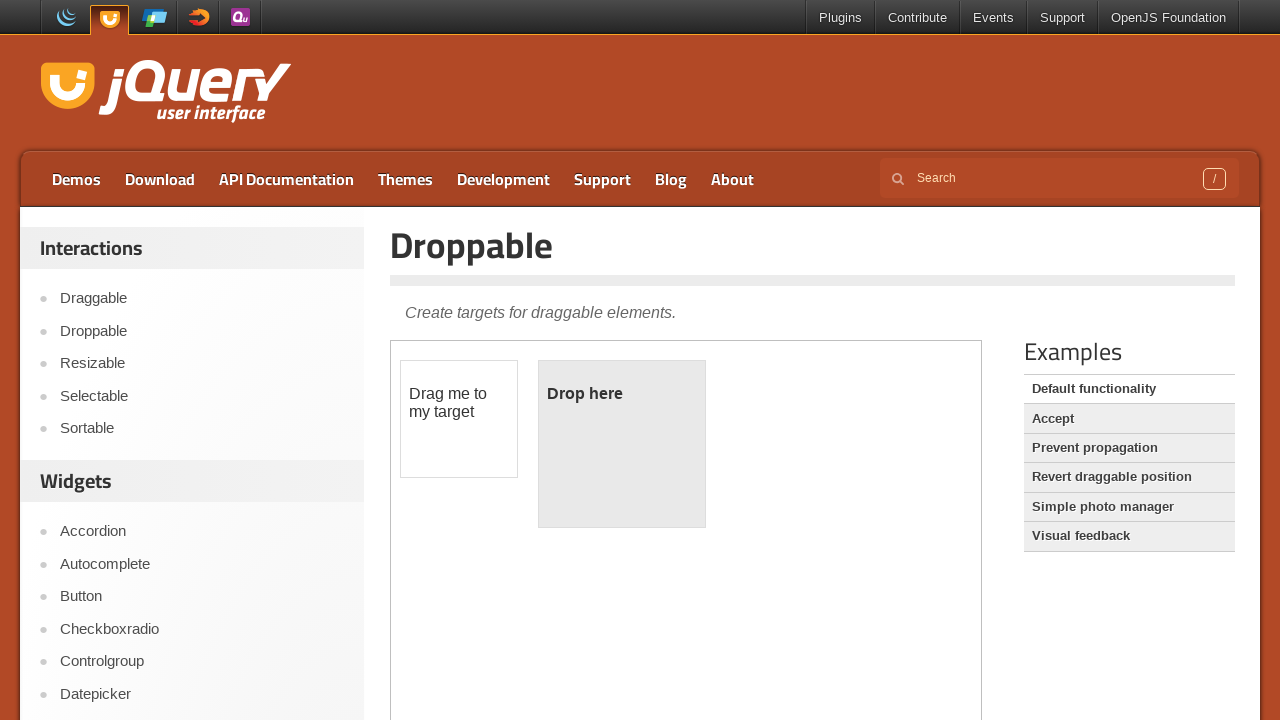

Dragged source element onto target element at (622, 444)
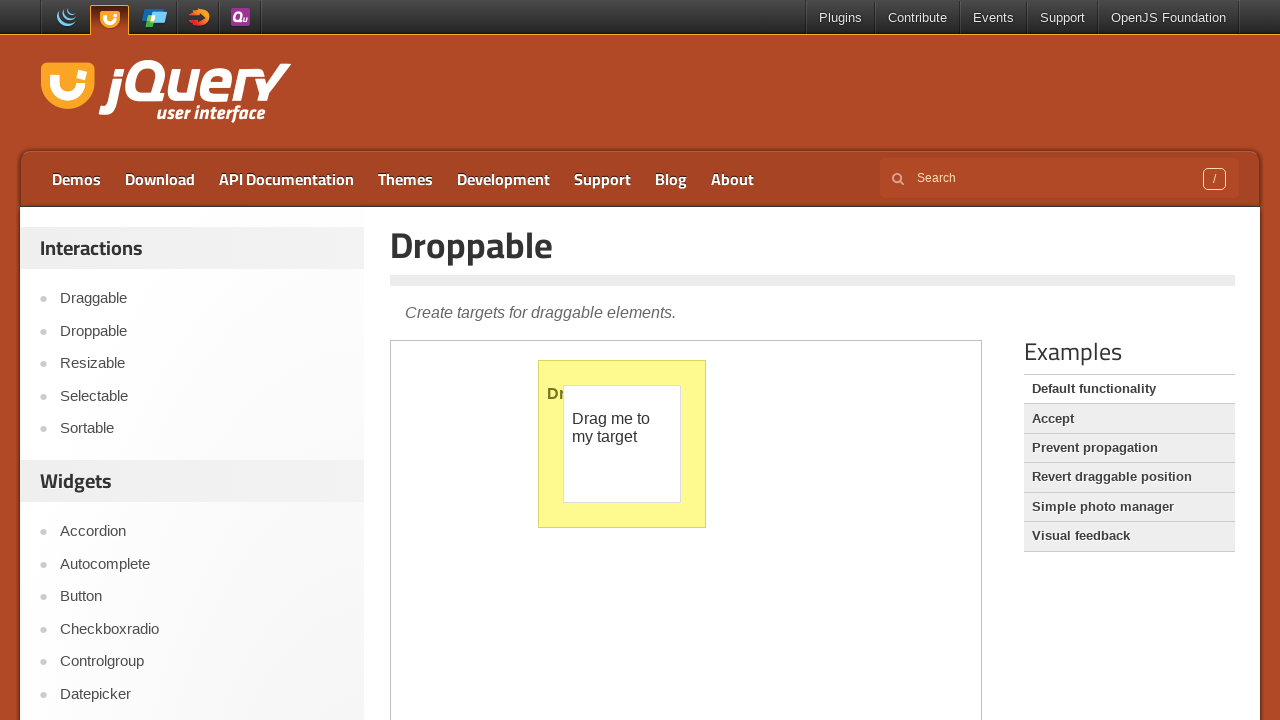

Waited 500ms for drop action to register
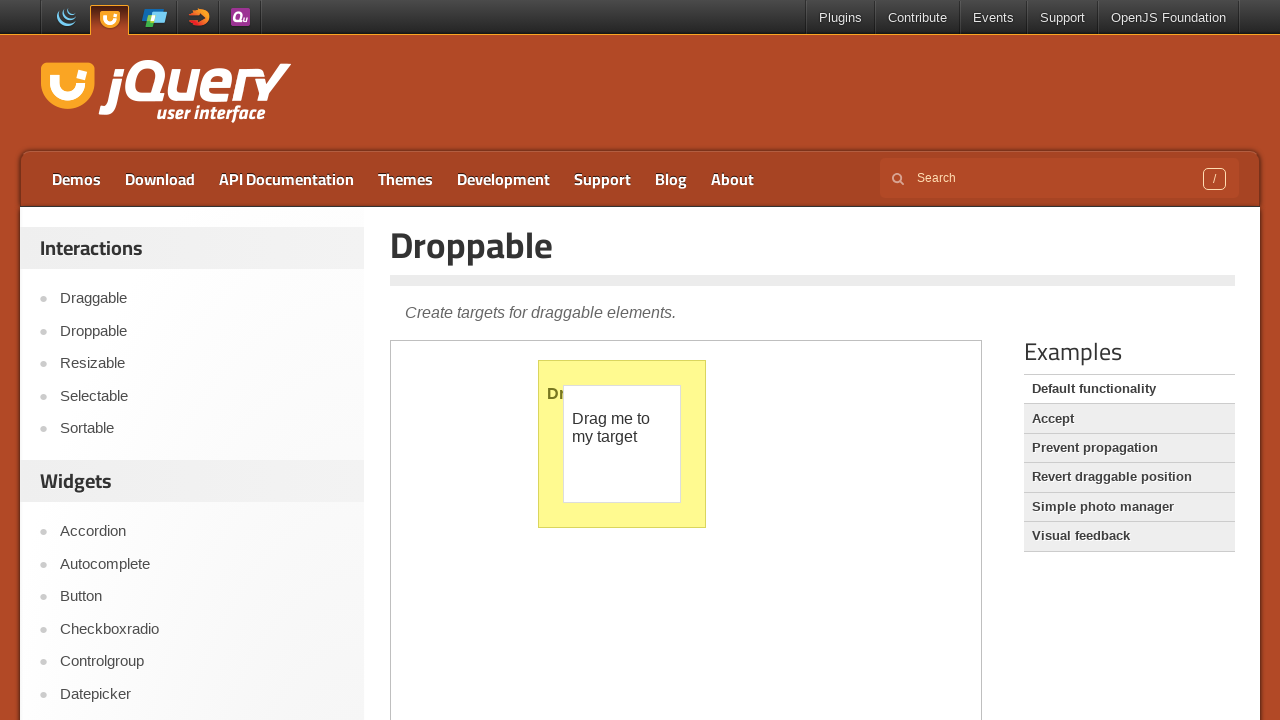

Verified drop target element is still visible after drop action
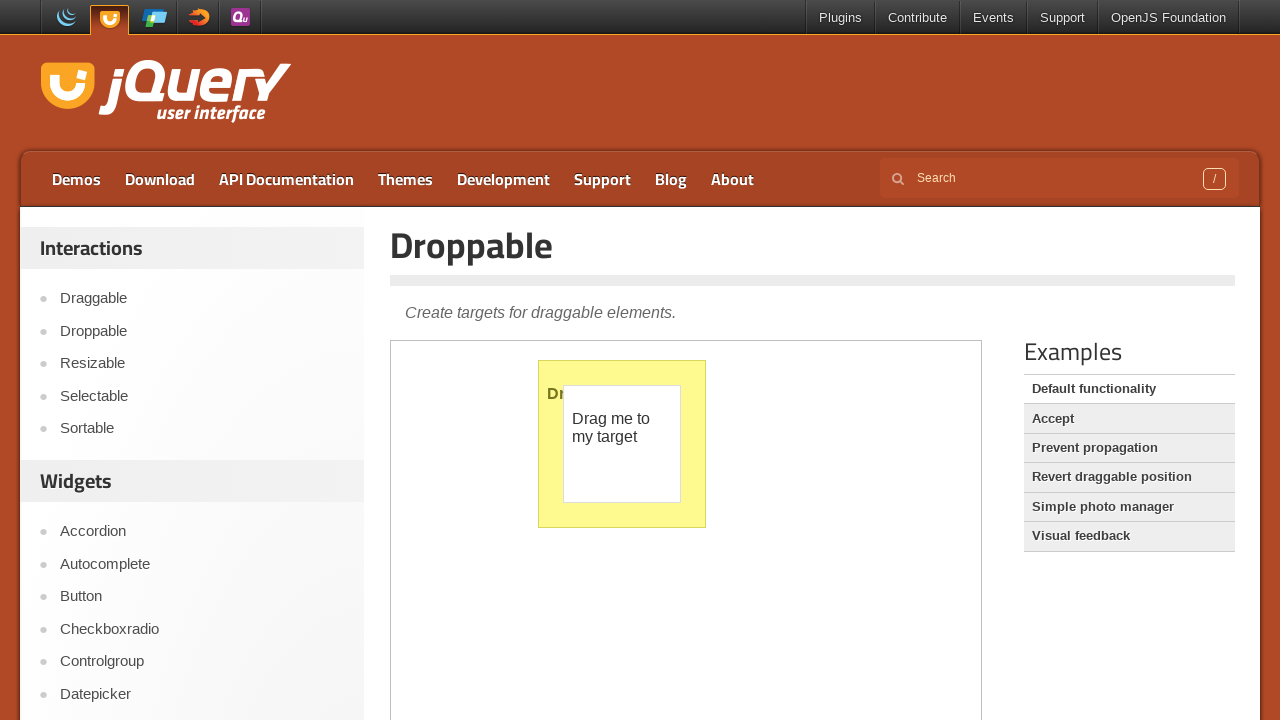

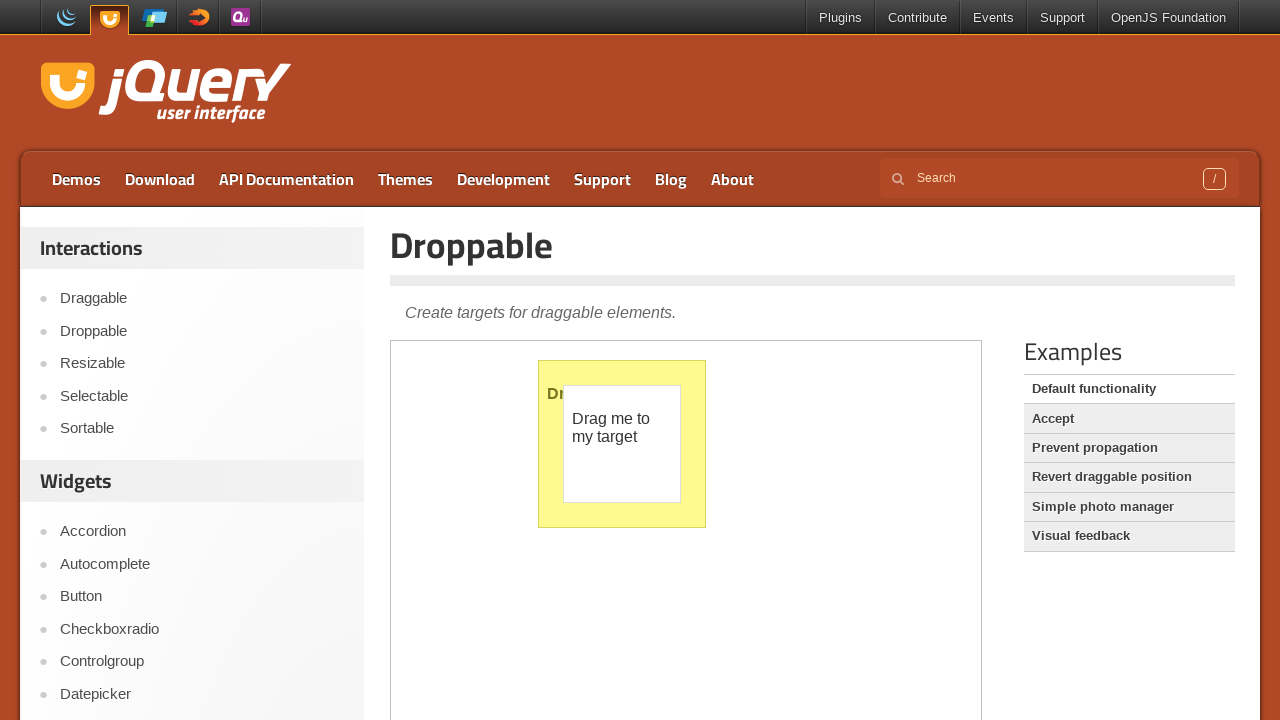